Tests various mouse interaction features on a practice automation page including hover actions, context clicks on menu items, clicking radio buttons, and filling an autocomplete field.

Starting URL: https://rahulshettyacademy.com/AutomationPractice/

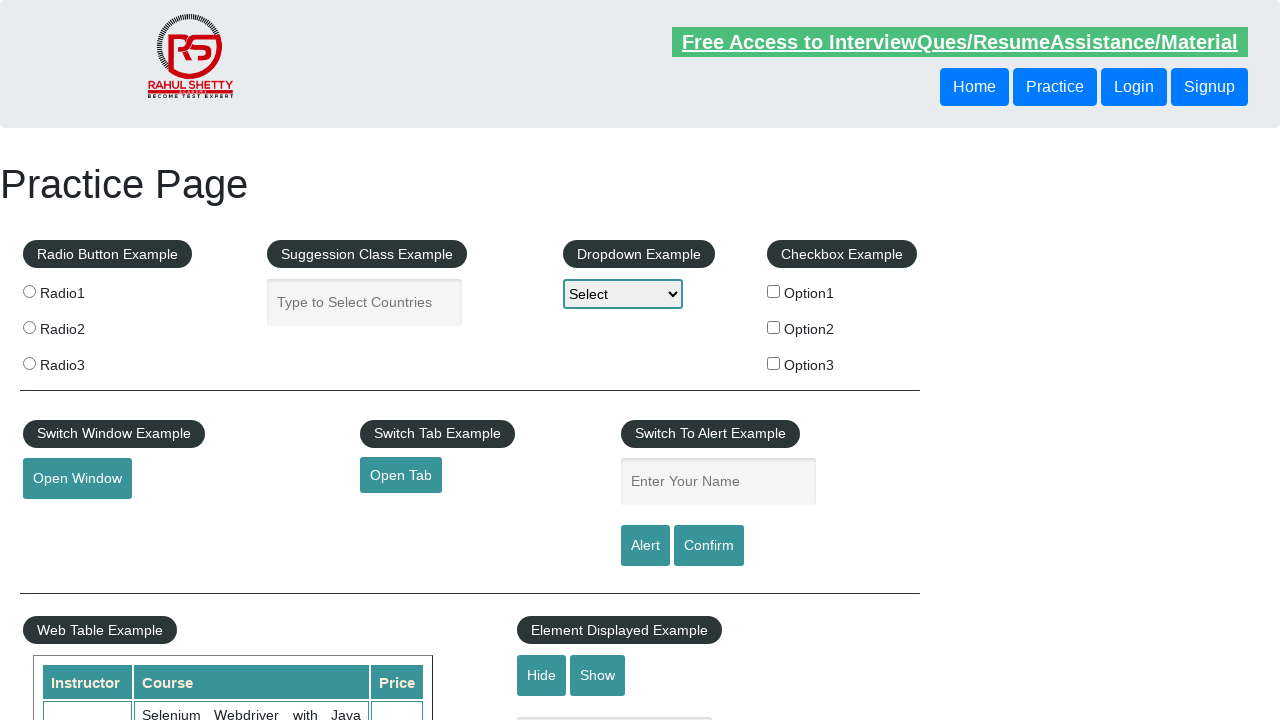

Hovered over mouse hover element at (83, 361) on #mousehover
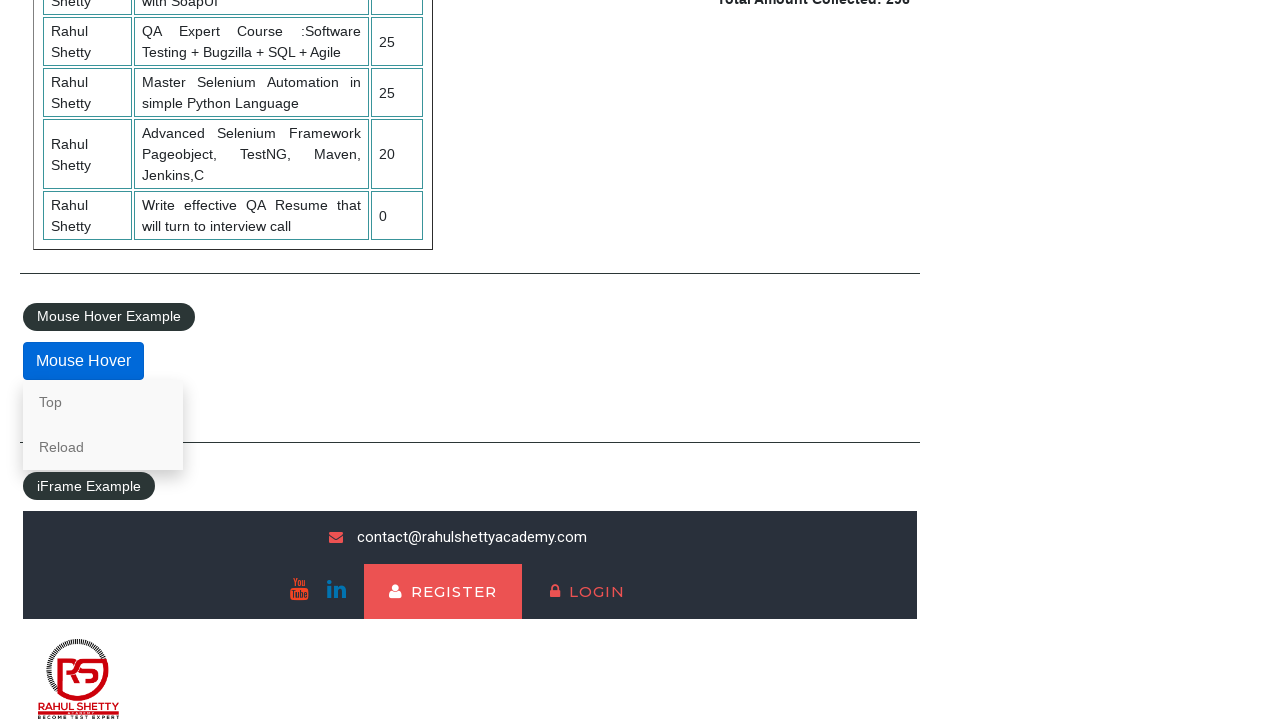

Right-clicked on 'Top' link at (103, 402) on text=Top
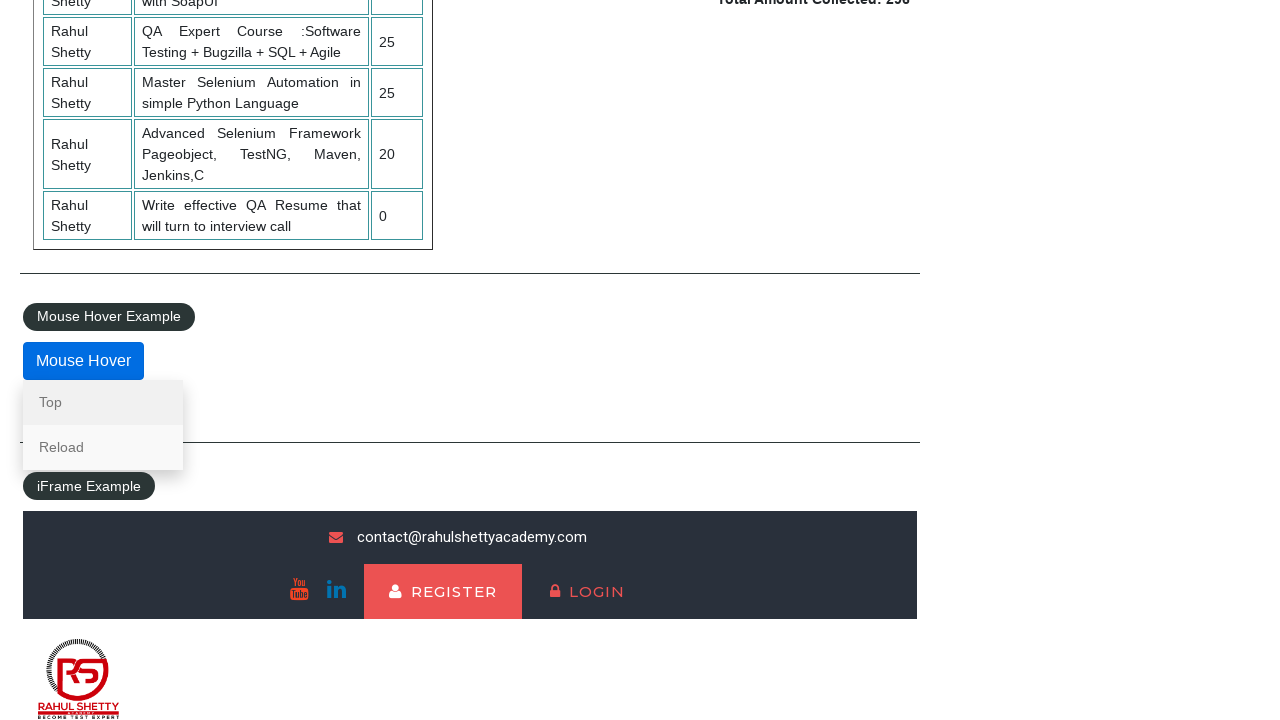

Waited for context menu to appear
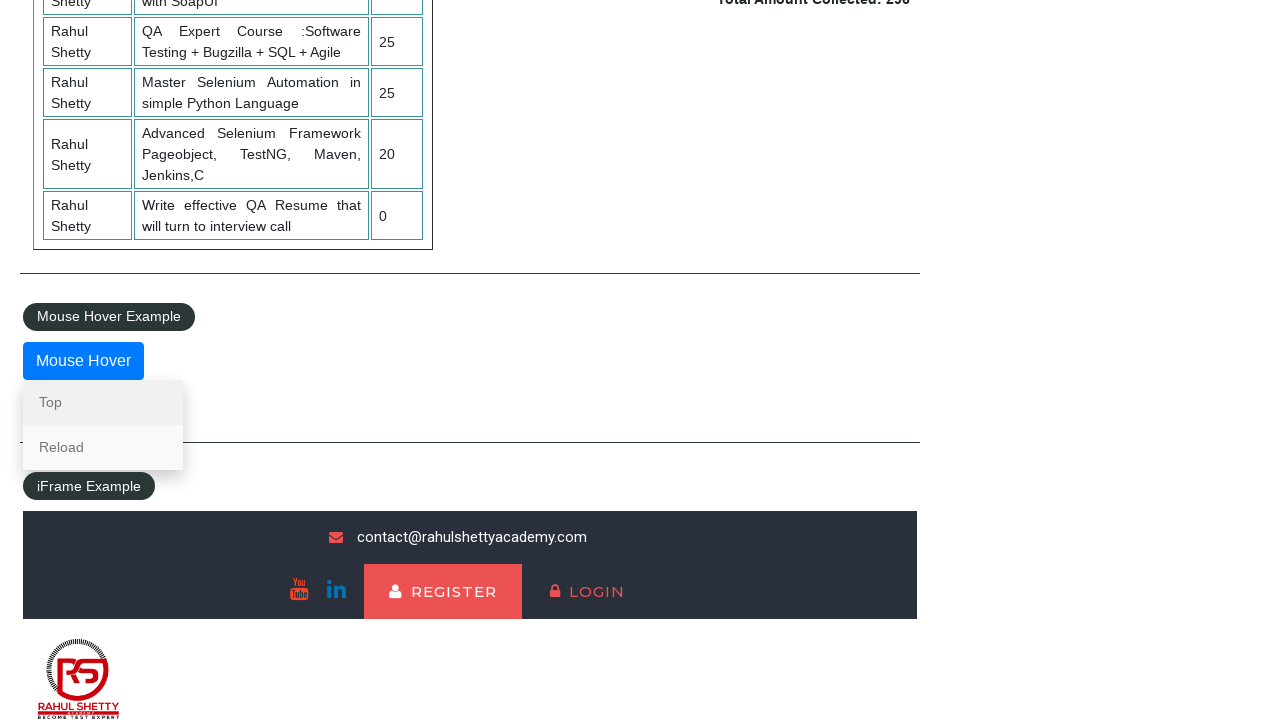

Right-clicked on 'Reload' link at (103, 447) on text=Reload
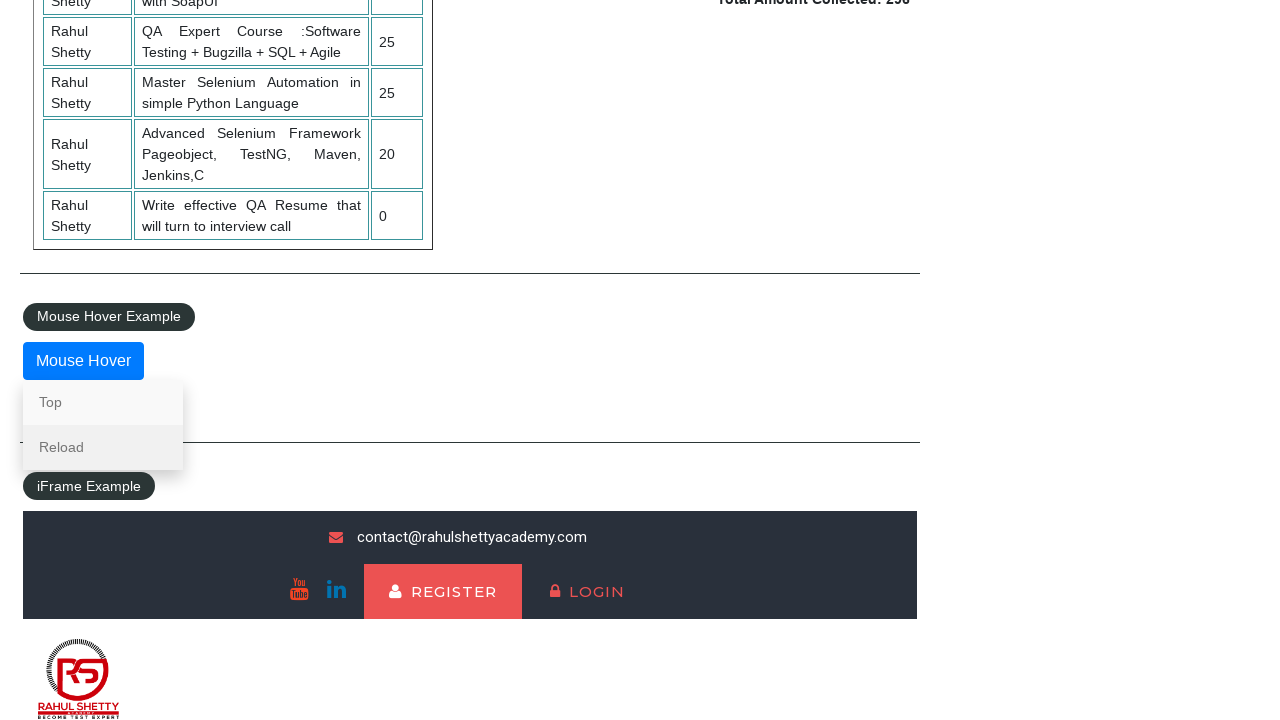

Waited for context menu interaction
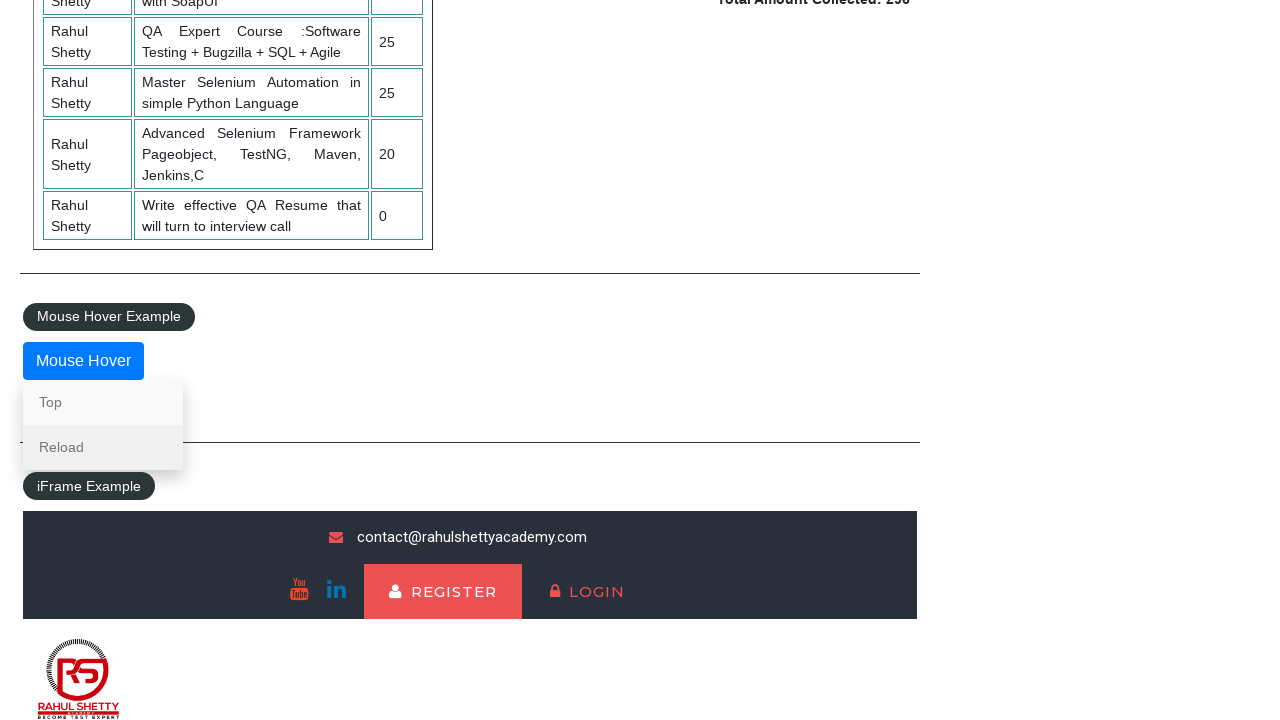

Clicked 'Reload' link to trigger page navigation at (103, 447) on text=Reload
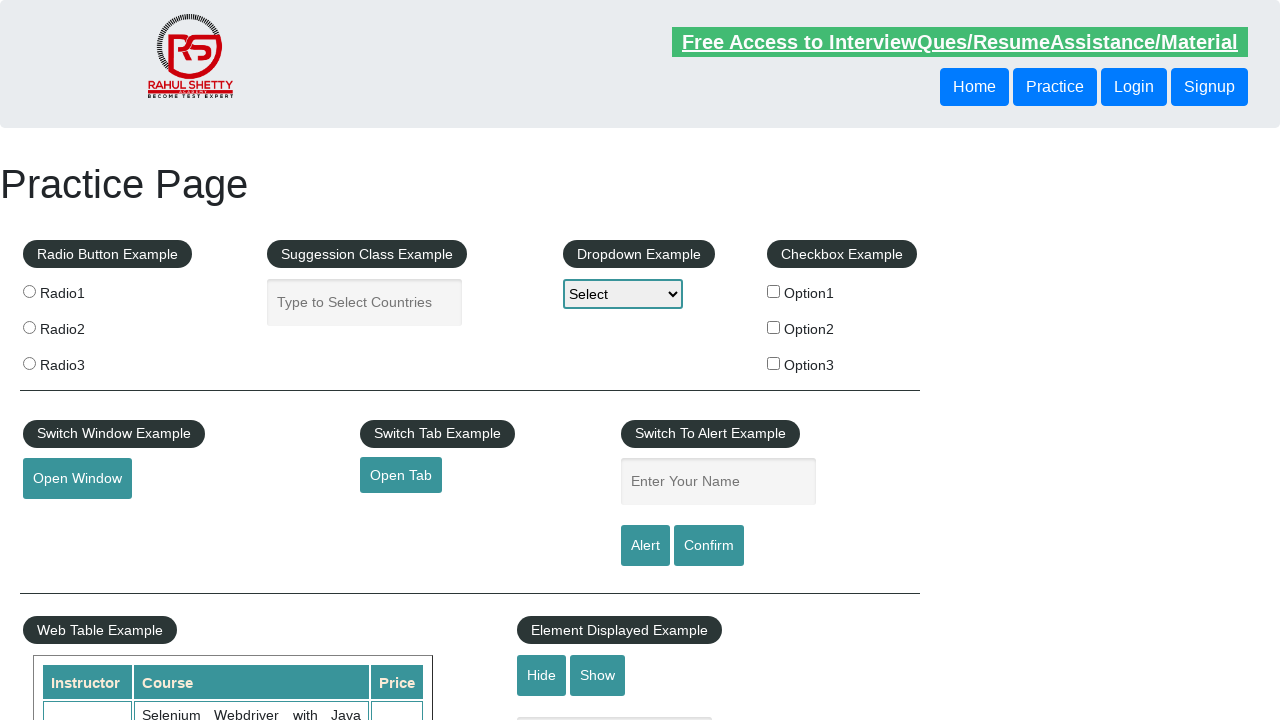

Waited for page to reload
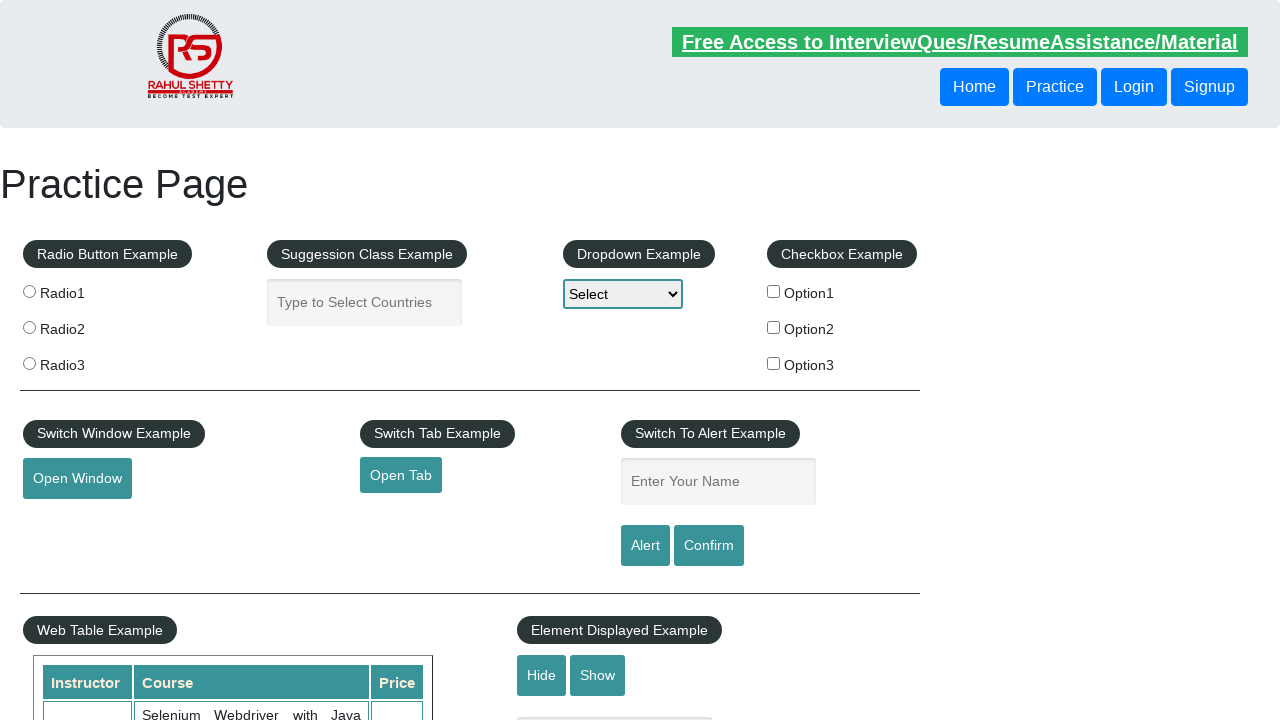

Clicked on a radio button at (29, 291) on .radioButton
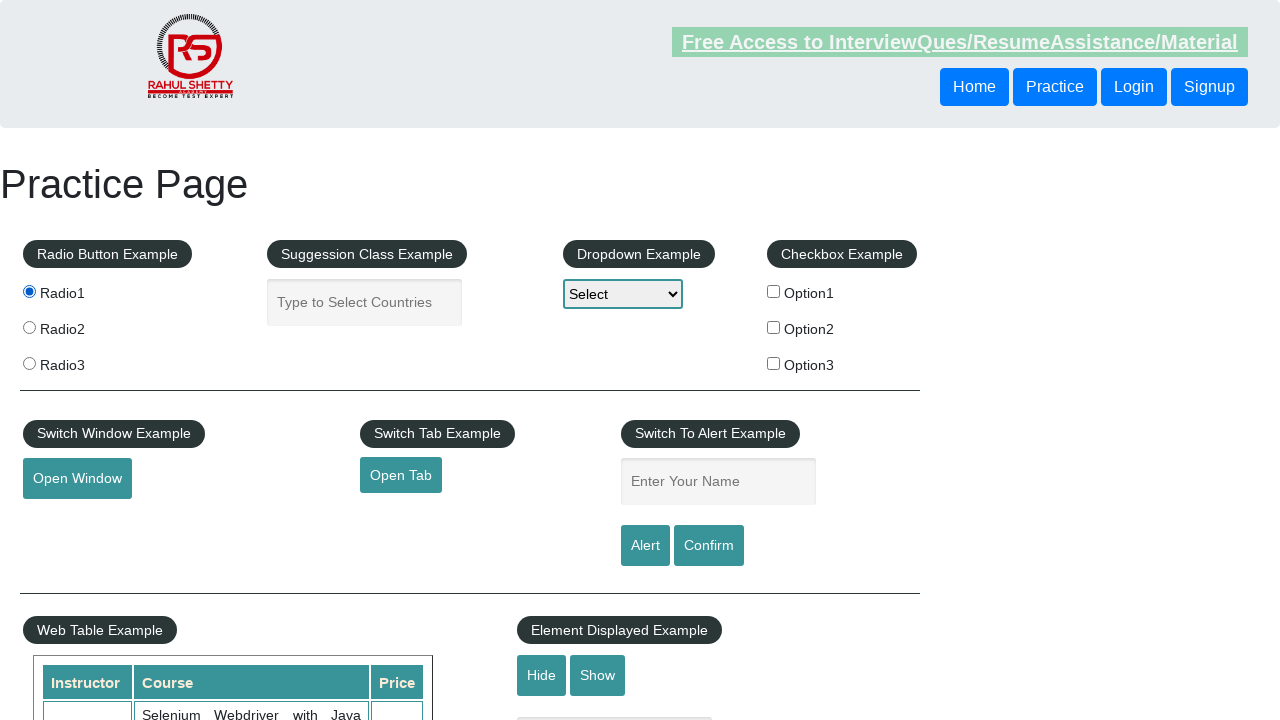

Filled autocomplete field with 'india' on #autocomplete
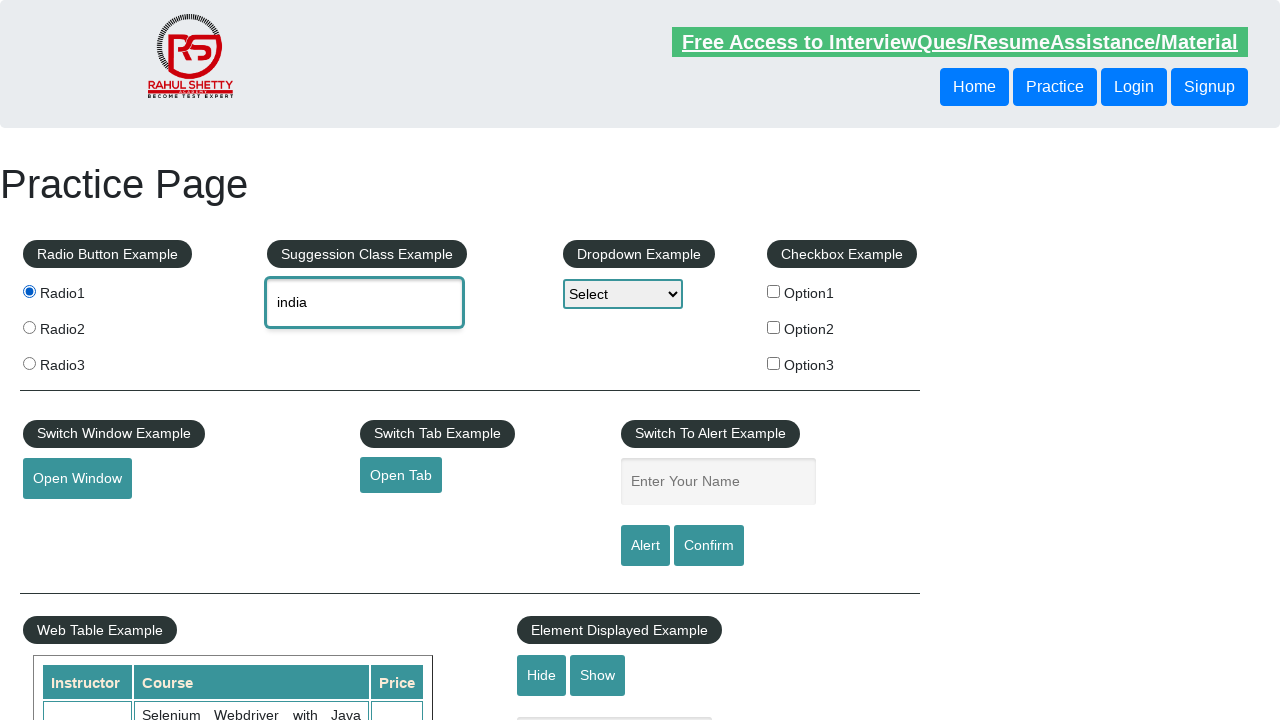

Waited for autocomplete suggestions to appear
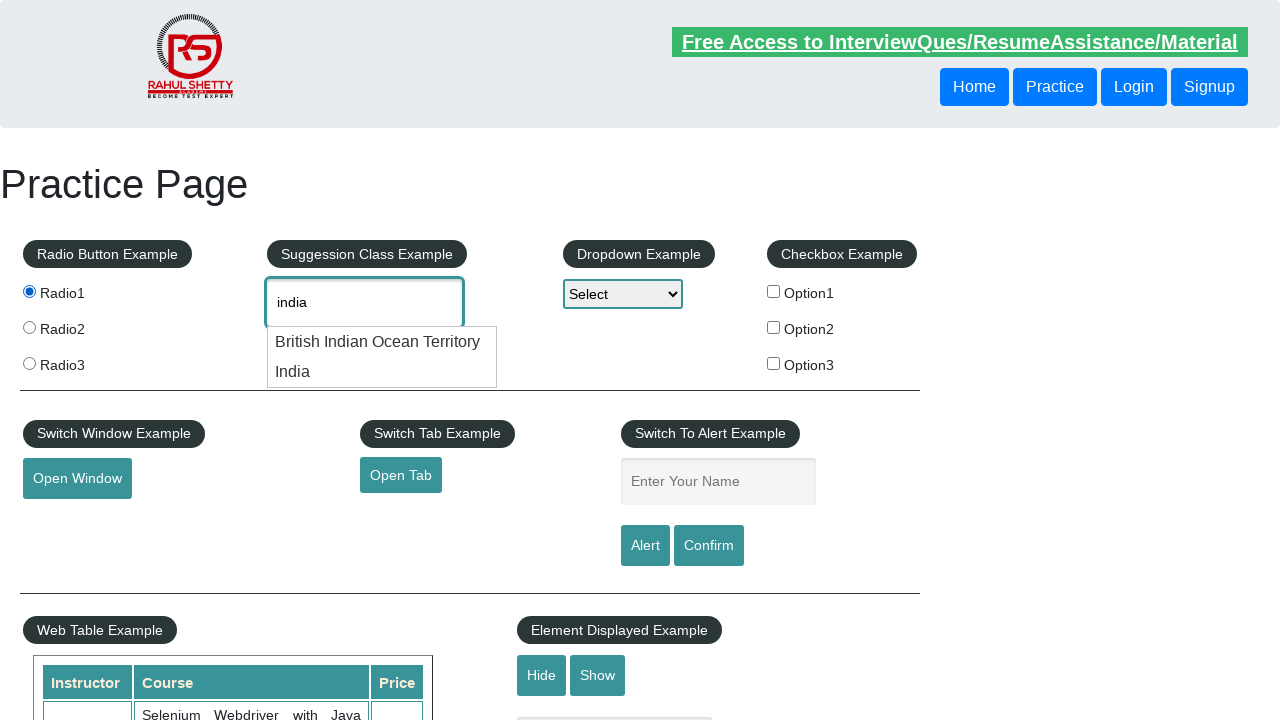

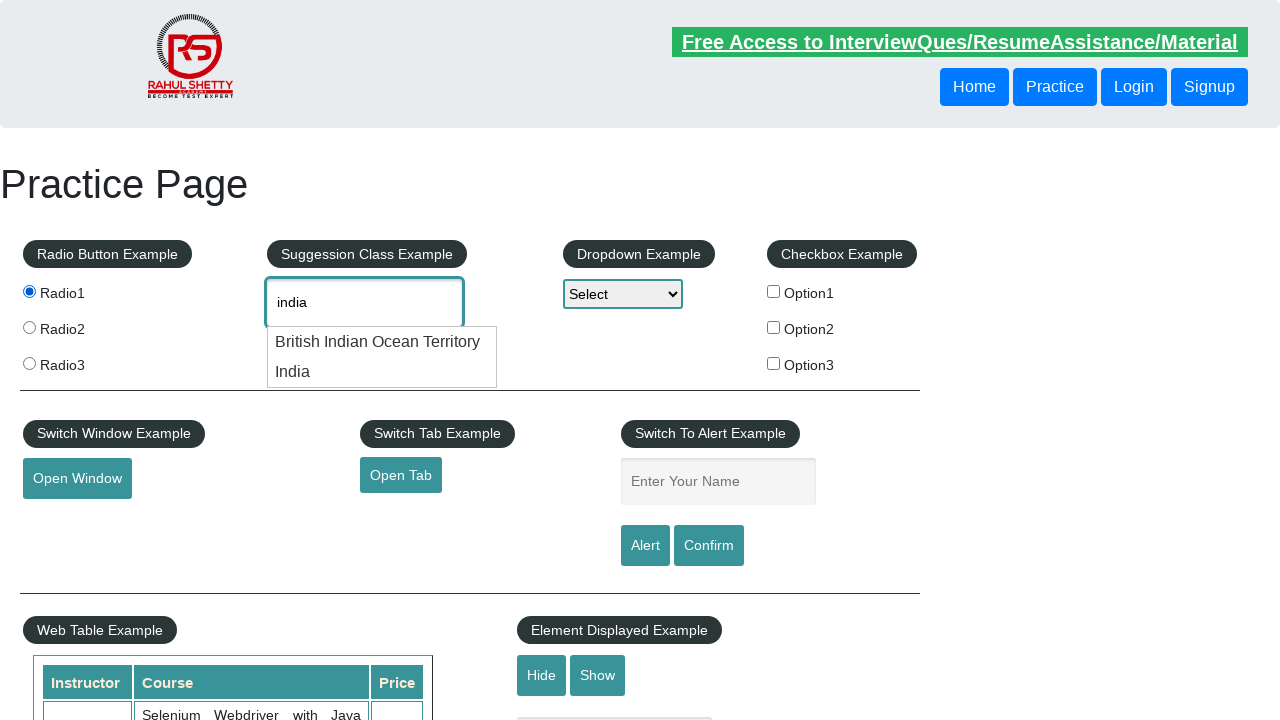